Tests dropdown selection functionality by selecting options by value and by index from two different dropdowns

Starting URL: https://www.techglobal-training.com/frontend/html-elements

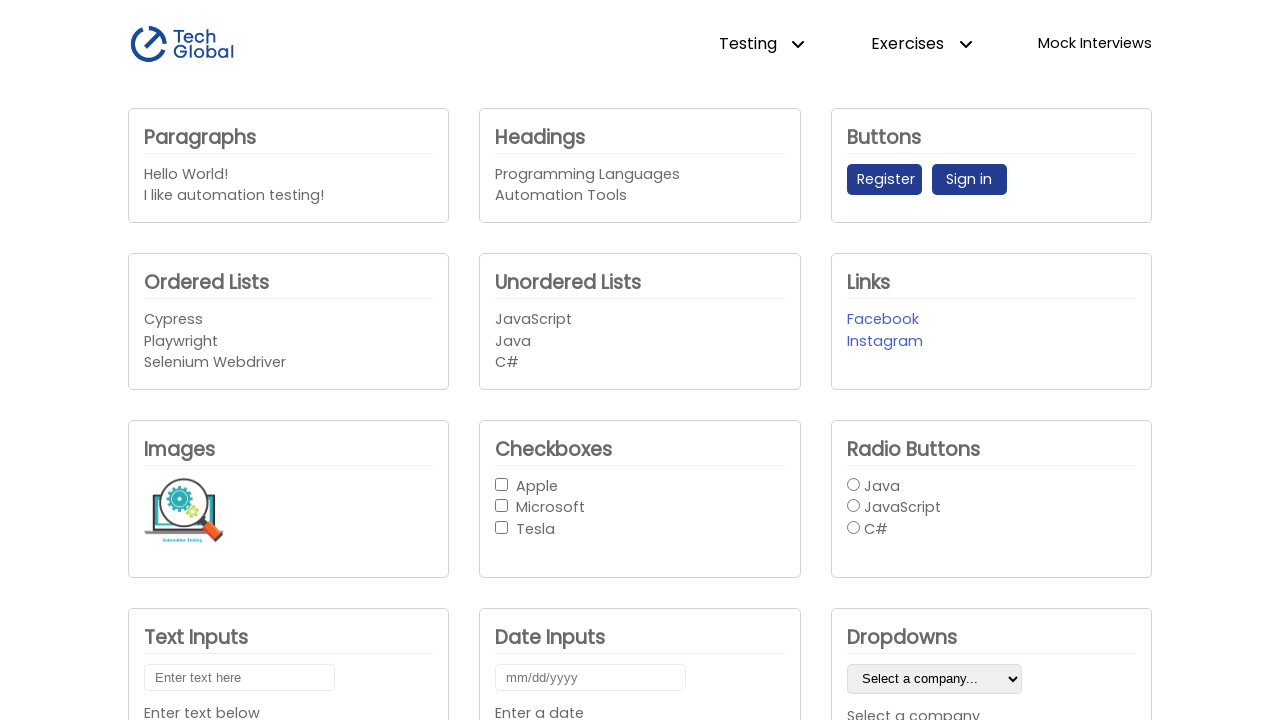

Selected 'Tesla' from the first dropdown by value on #company_dropdown1
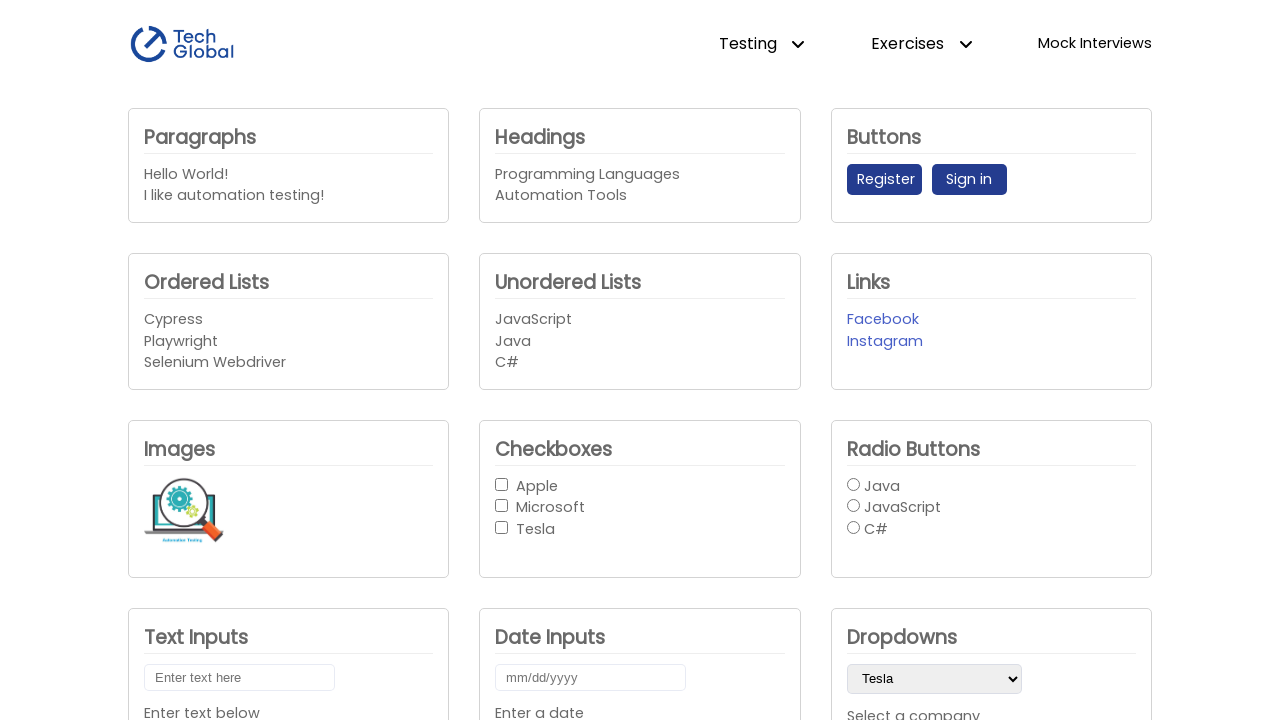

Selected the second option (index 1) from the second dropdown on #company_dropdown2
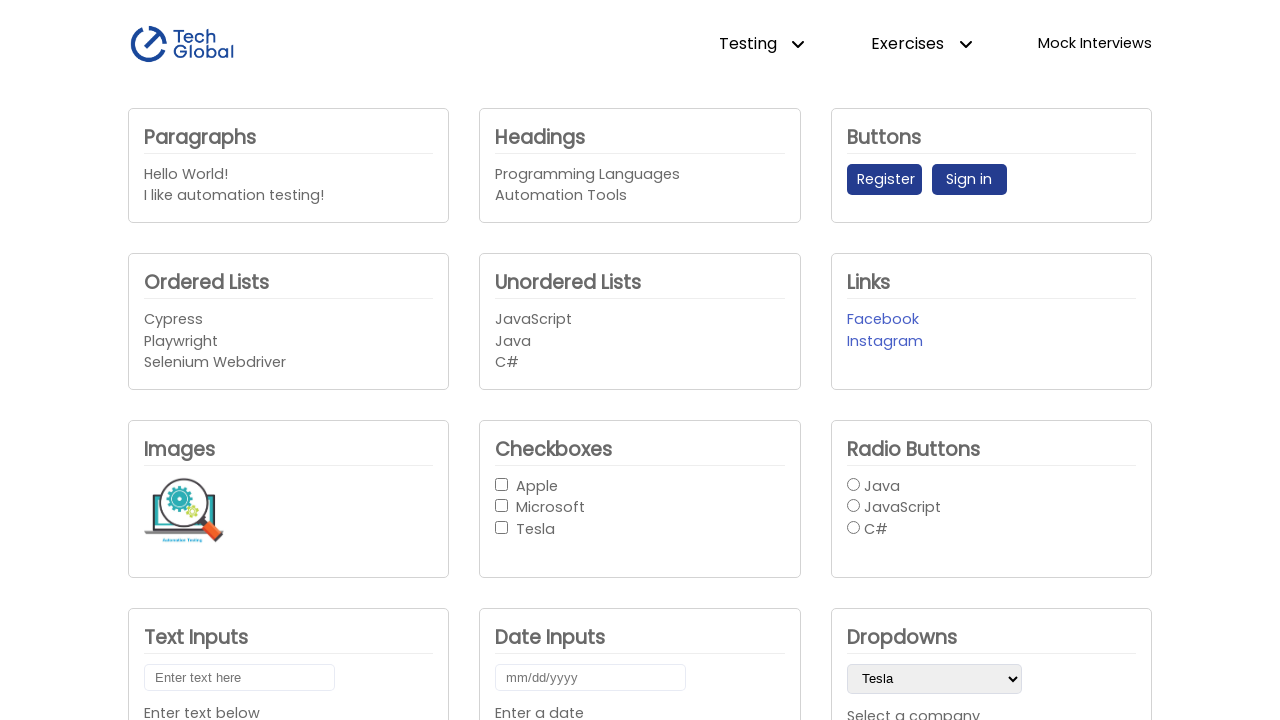

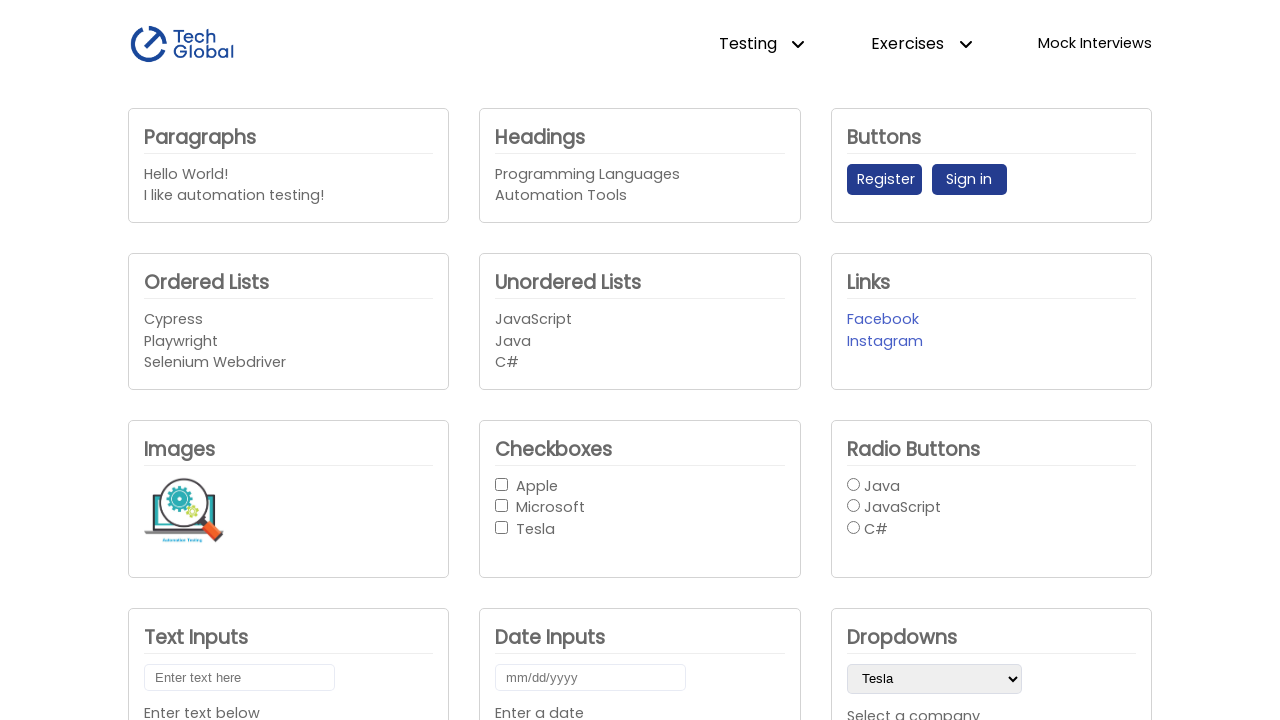